Tests dropdown selection functionality by selecting "Option 2" from a dropdown menu on a public test website

Starting URL: https://the-internet.herokuapp.com/dropdown

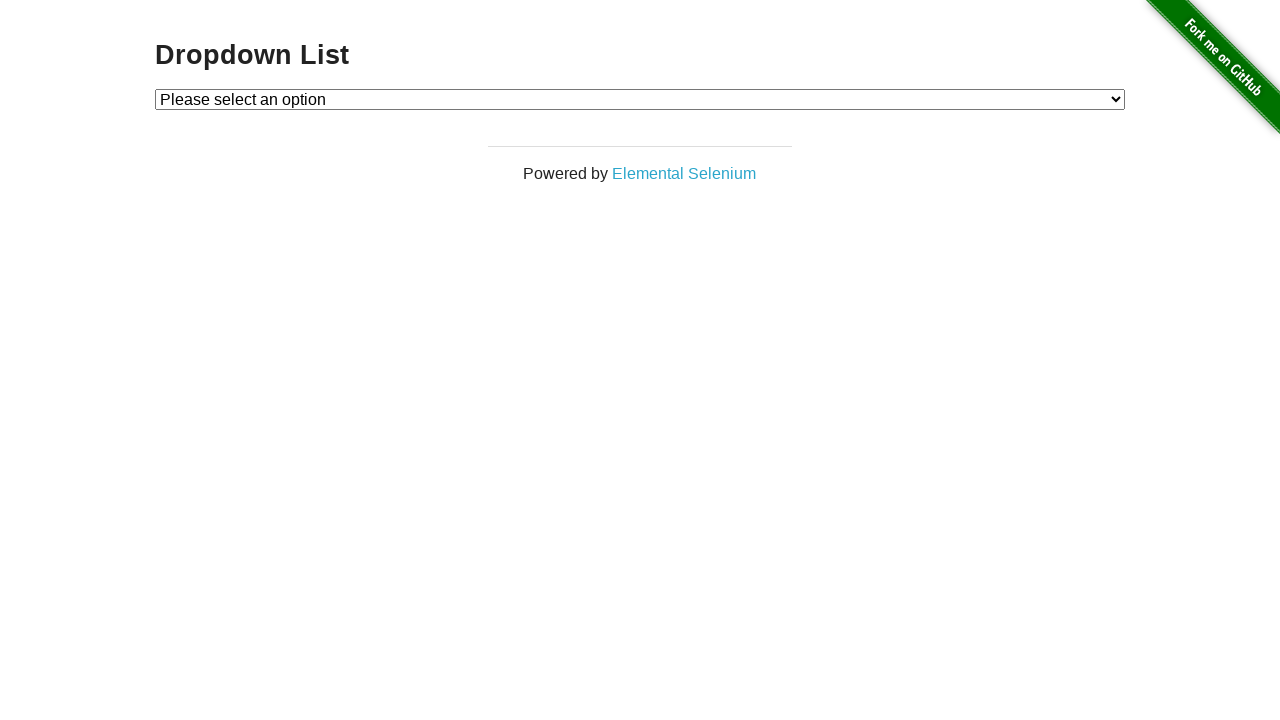

Navigated to dropdown test page
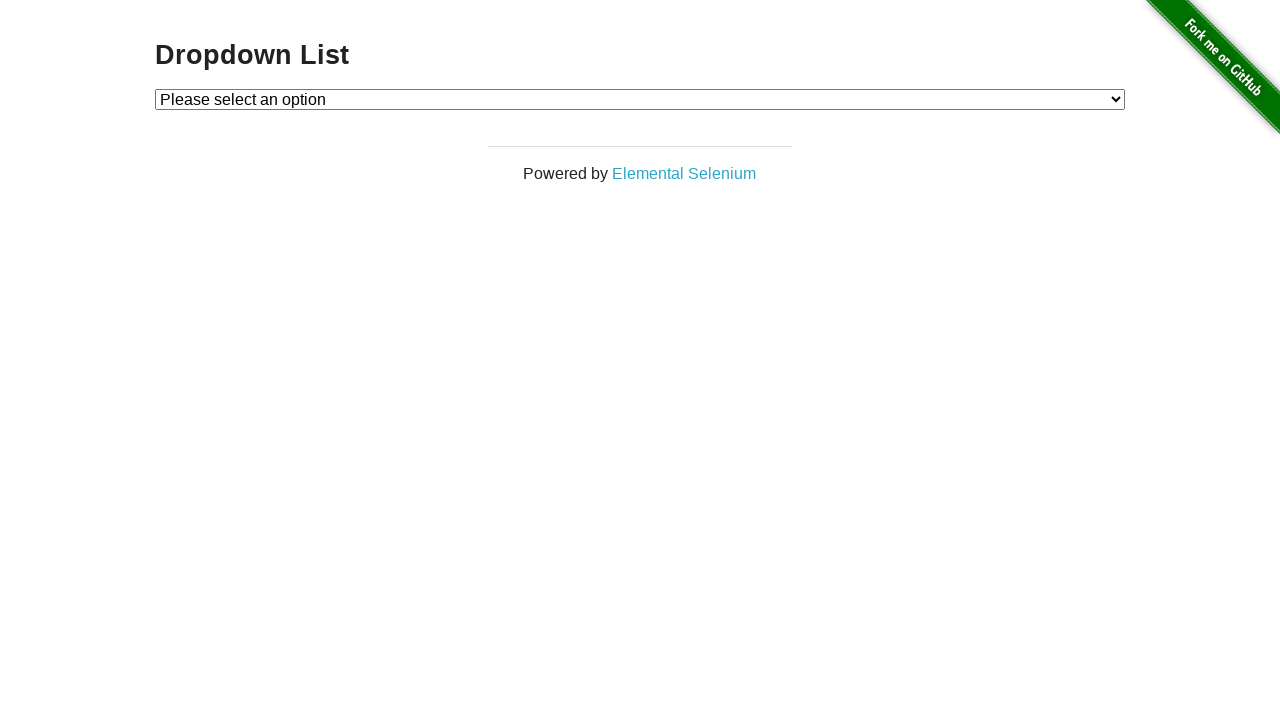

Selected 'Option 2' from dropdown menu on #dropdown
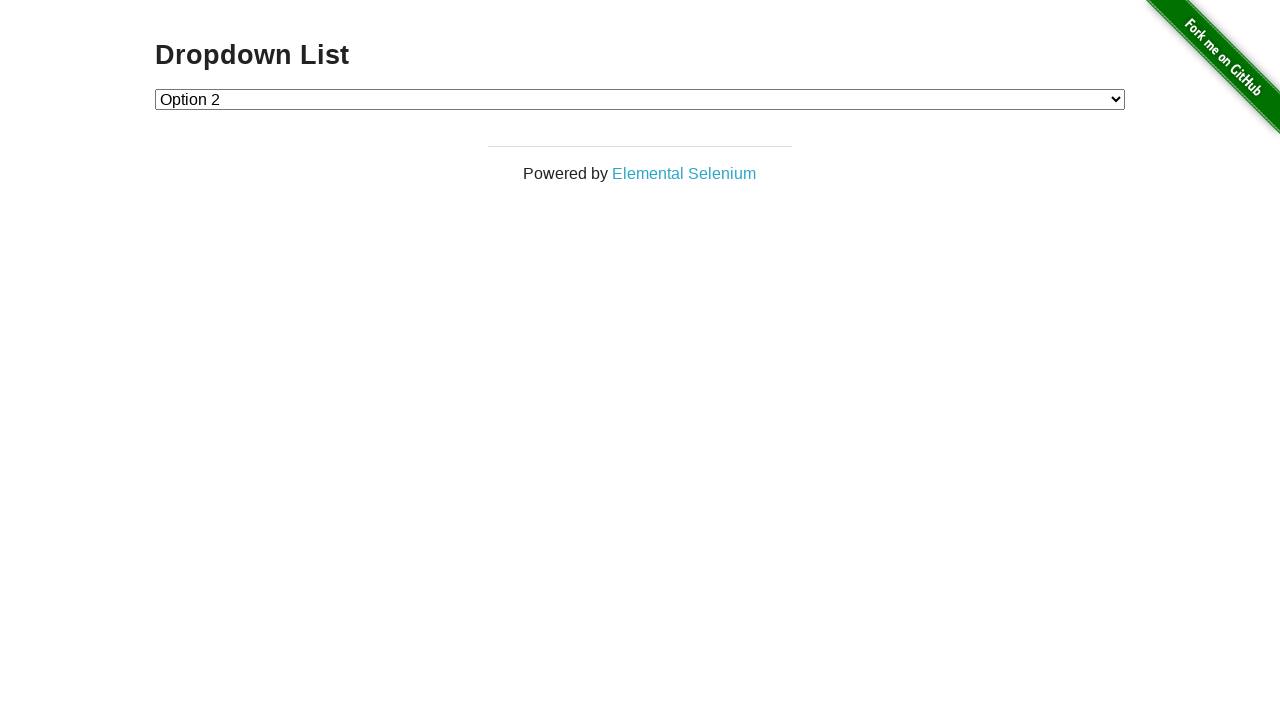

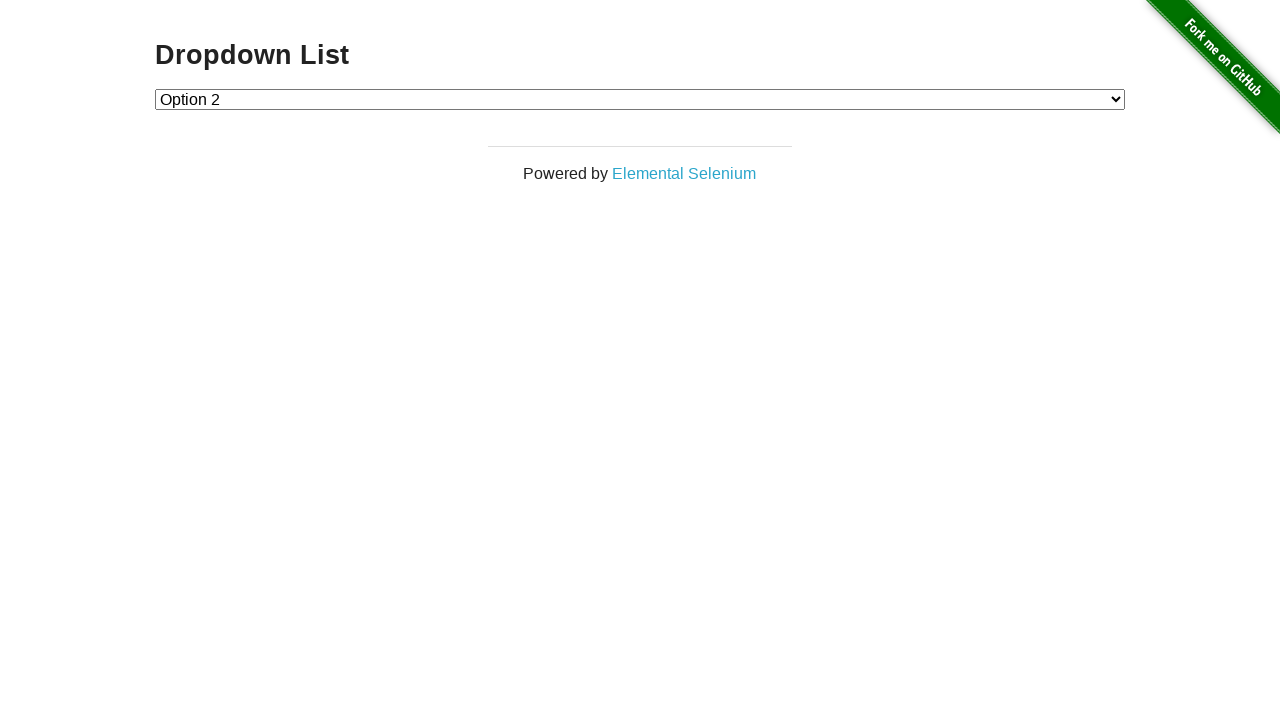